Tests frame switching functionality by navigating to the Frames page, switching to a single frame, and typing text inside the frame's input field.

Starting URL: http://demo.automationtesting.in/Frames.html

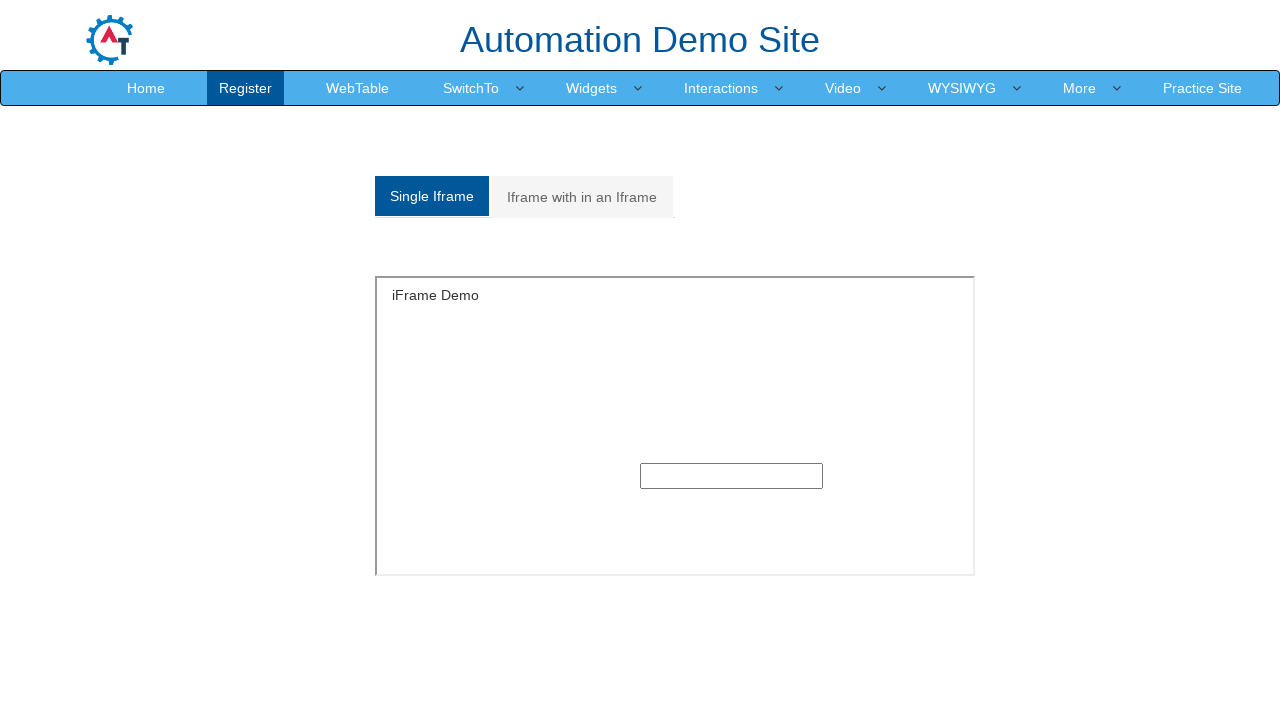

Navigated to Frames page
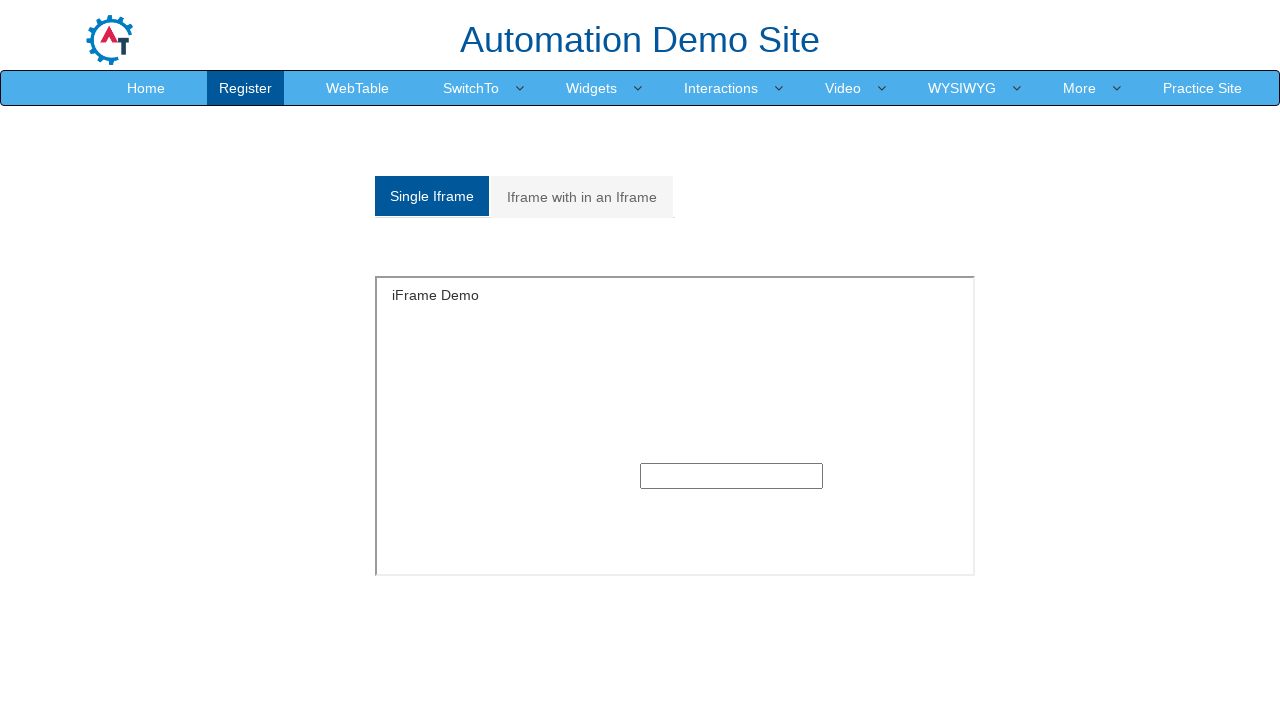

Located SingleFrame iframe
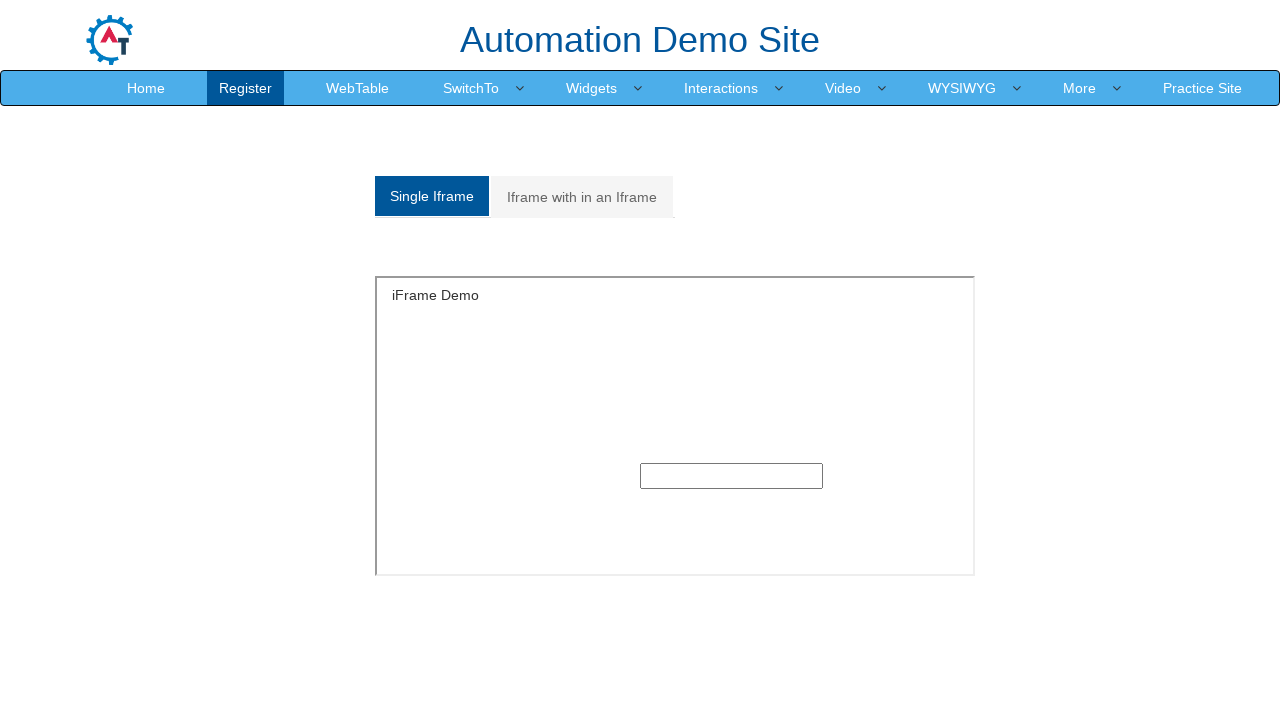

Typed text inside frame's input field: 'Escrevendo algo dentro de um frame ...' on iframe[name='SingleFrame'] >> internal:control=enter-frame >> input
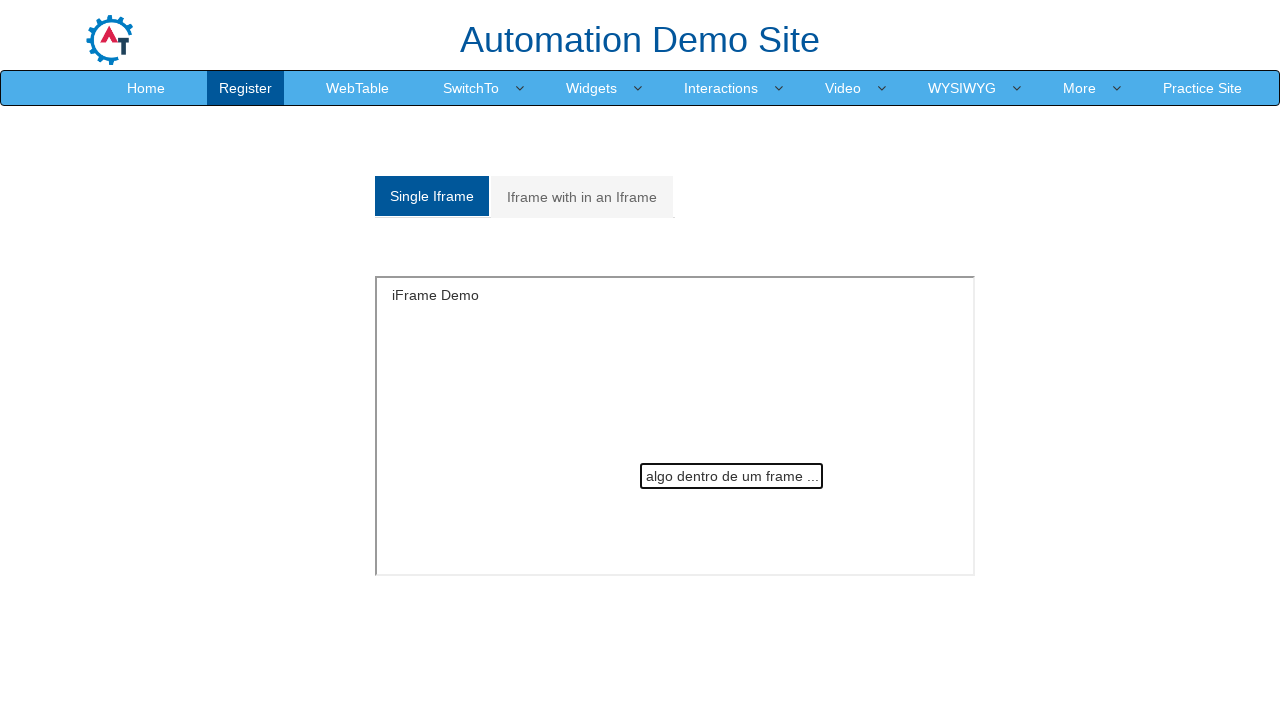

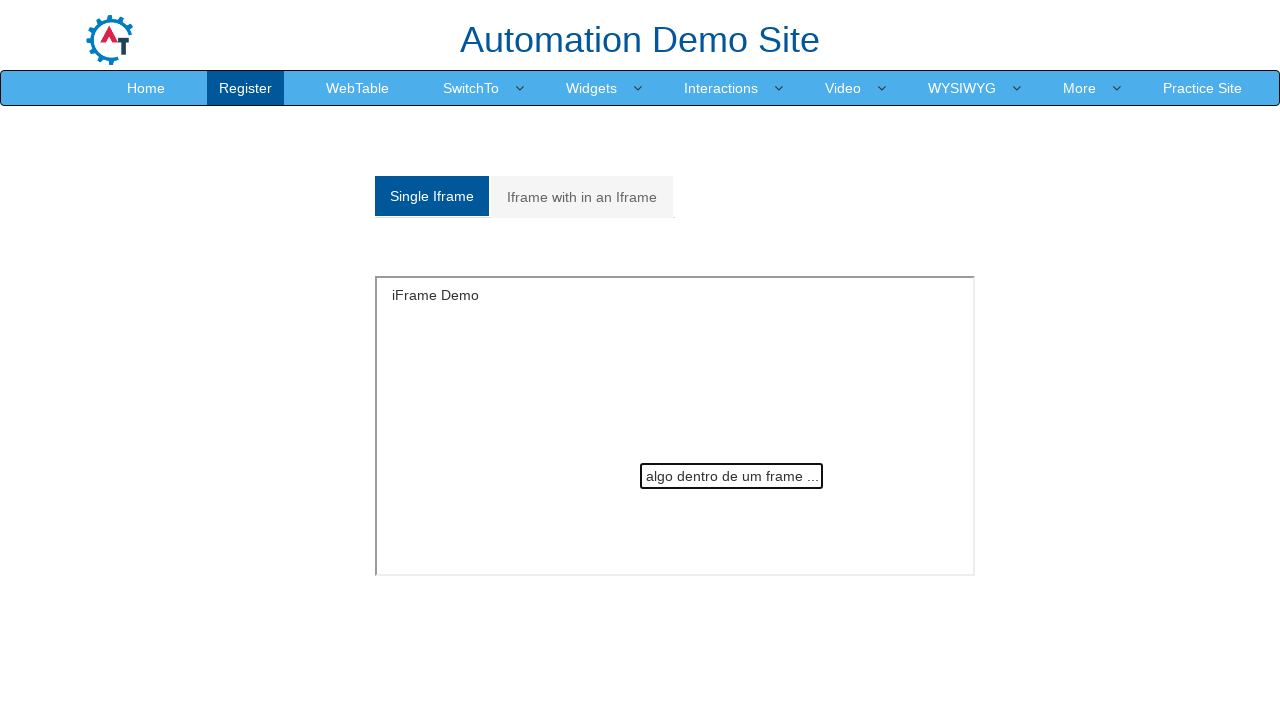